Tests drag and drop functionality by dragging column A element to column B position on the Heroku test application.

Starting URL: https://the-internet.herokuapp.com/drag_and_drop

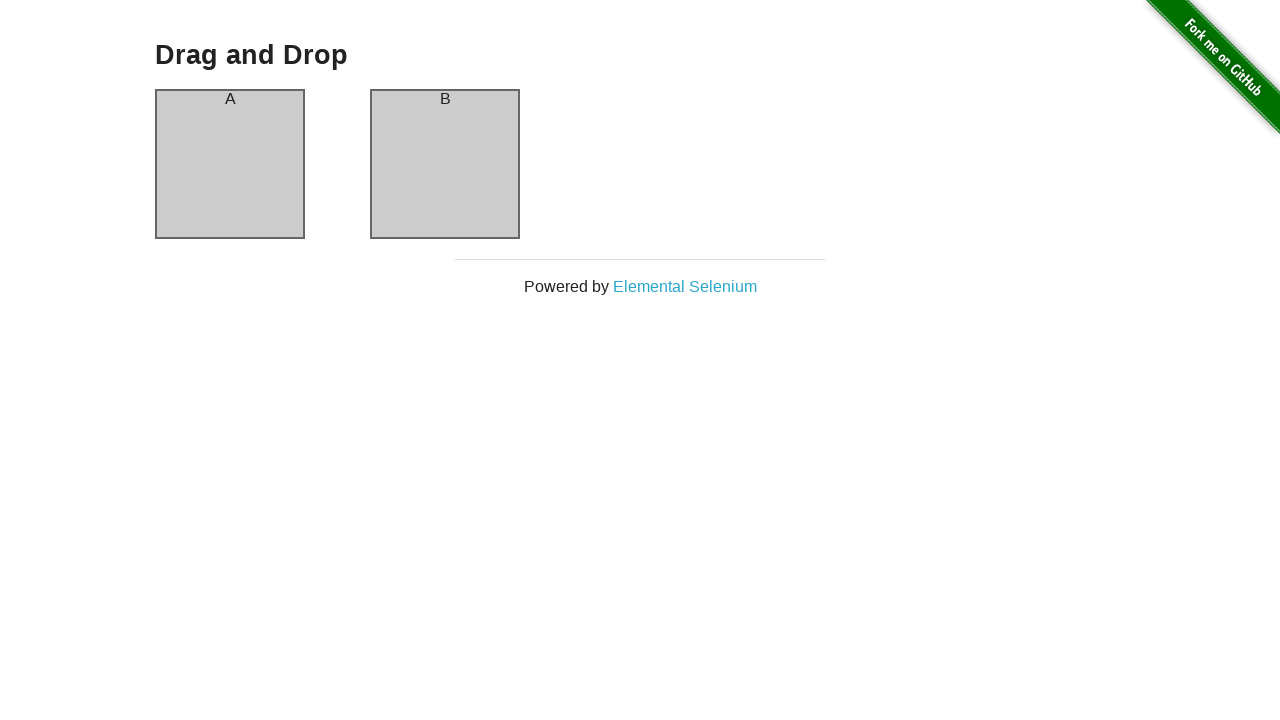

Waited for column A element to be visible
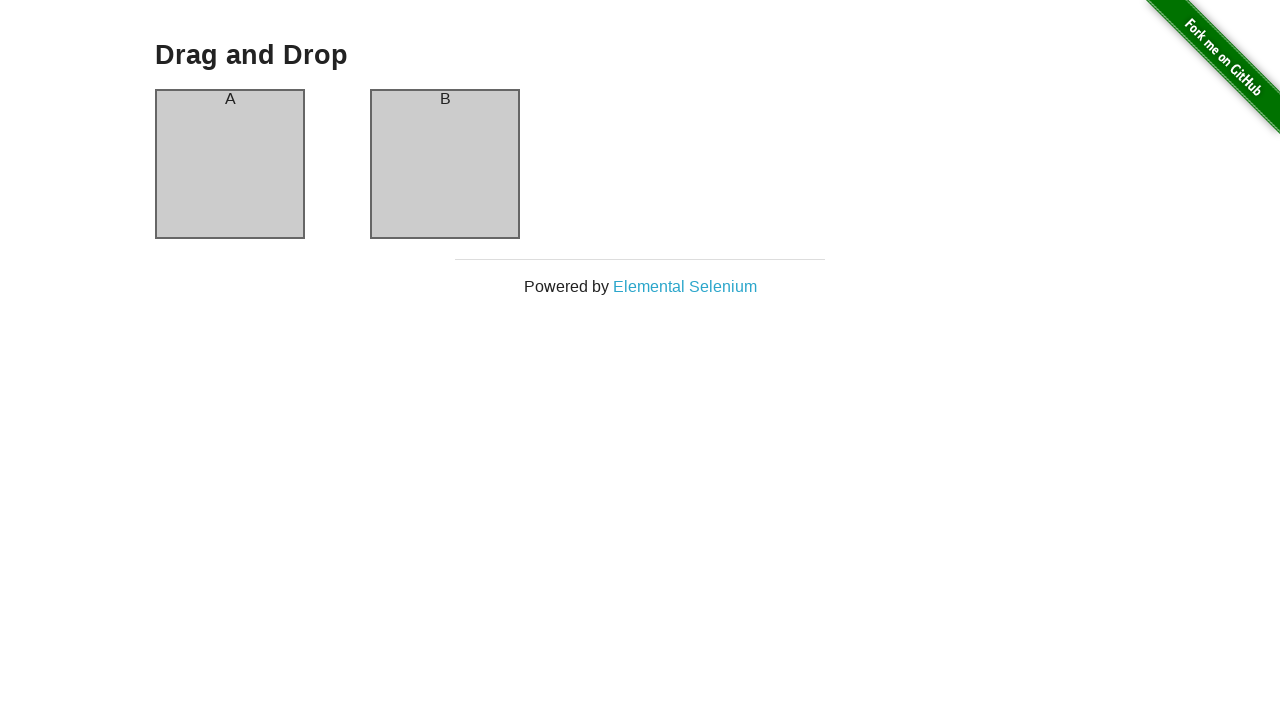

Waited for column B element to be visible
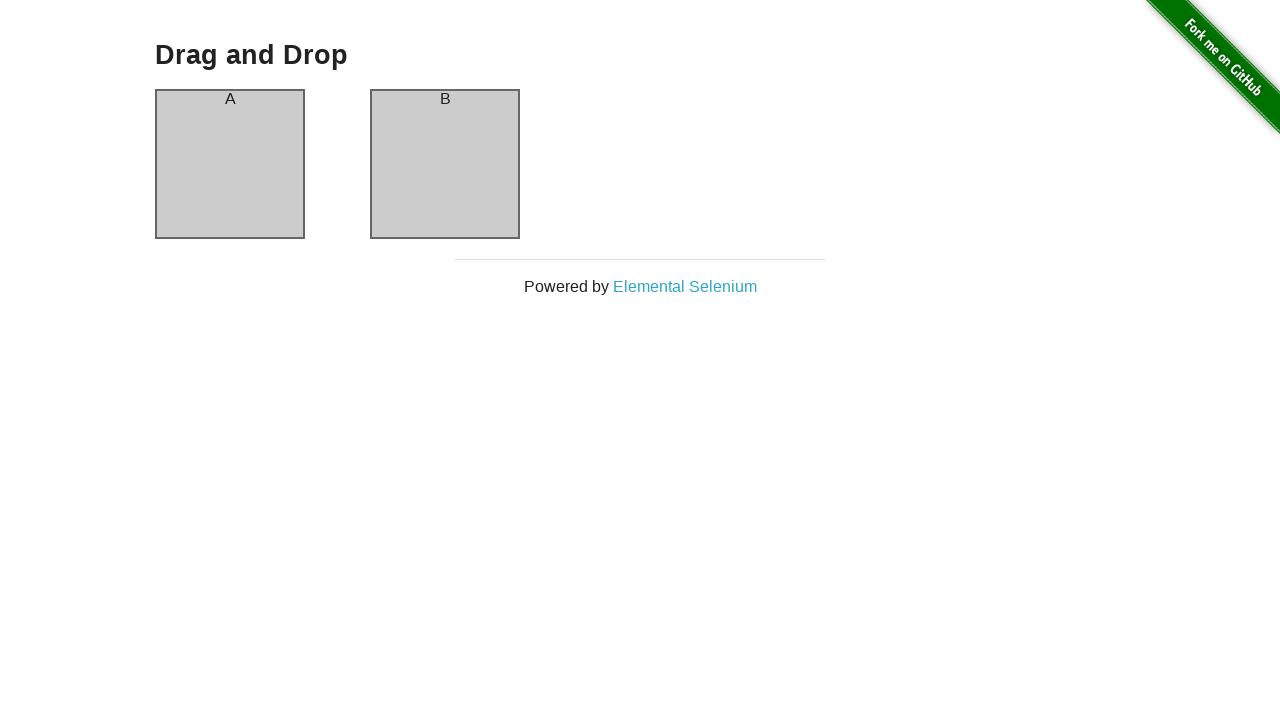

Located source element (column A)
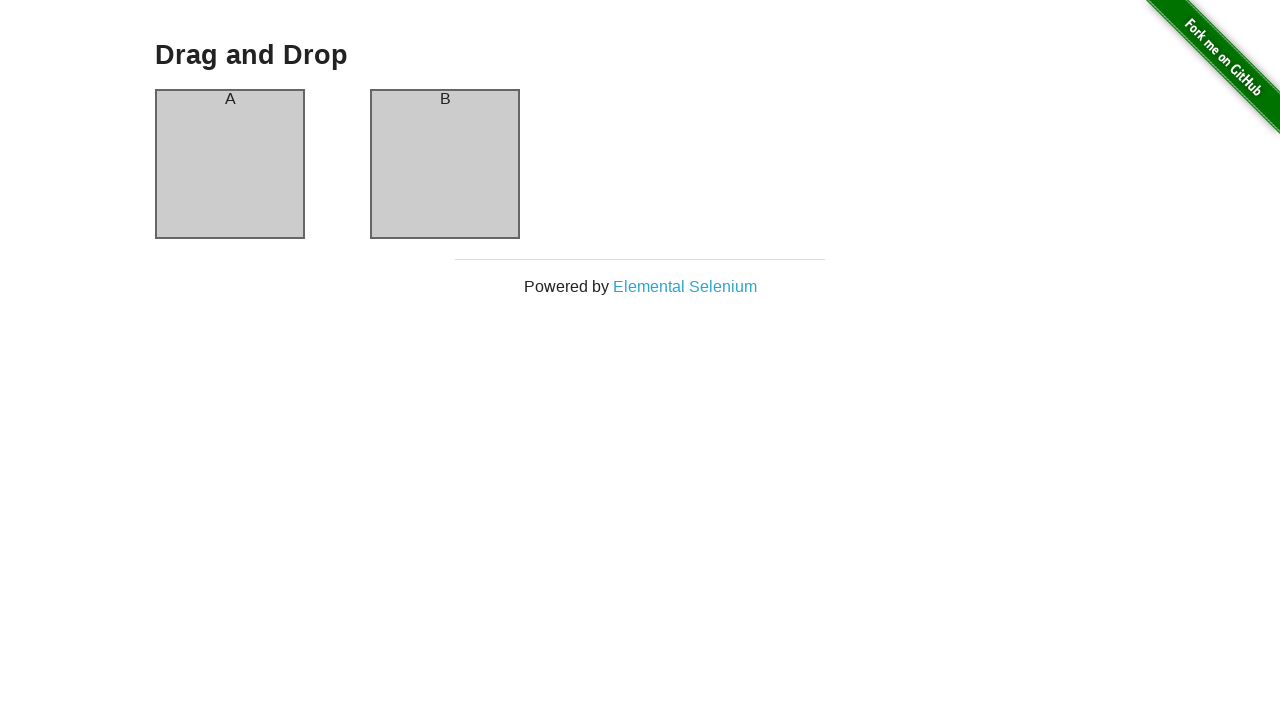

Located target element (column B)
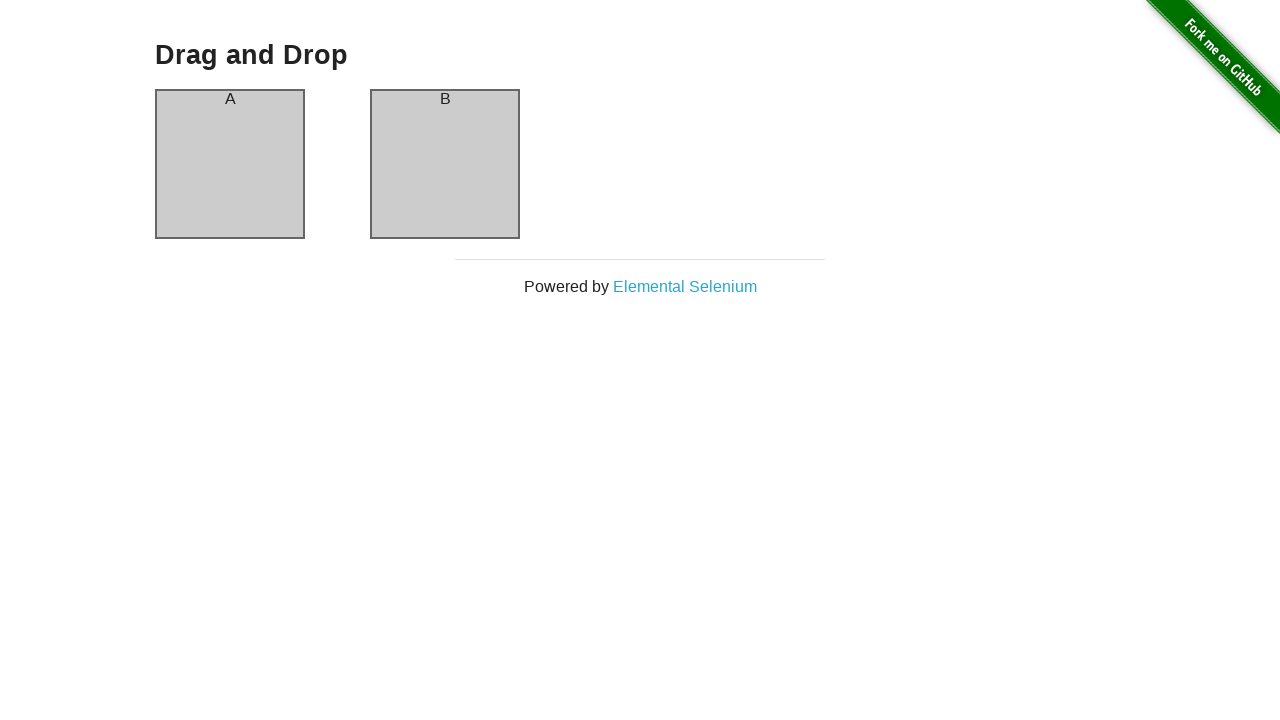

Dragged column A element to column B position at (445, 164)
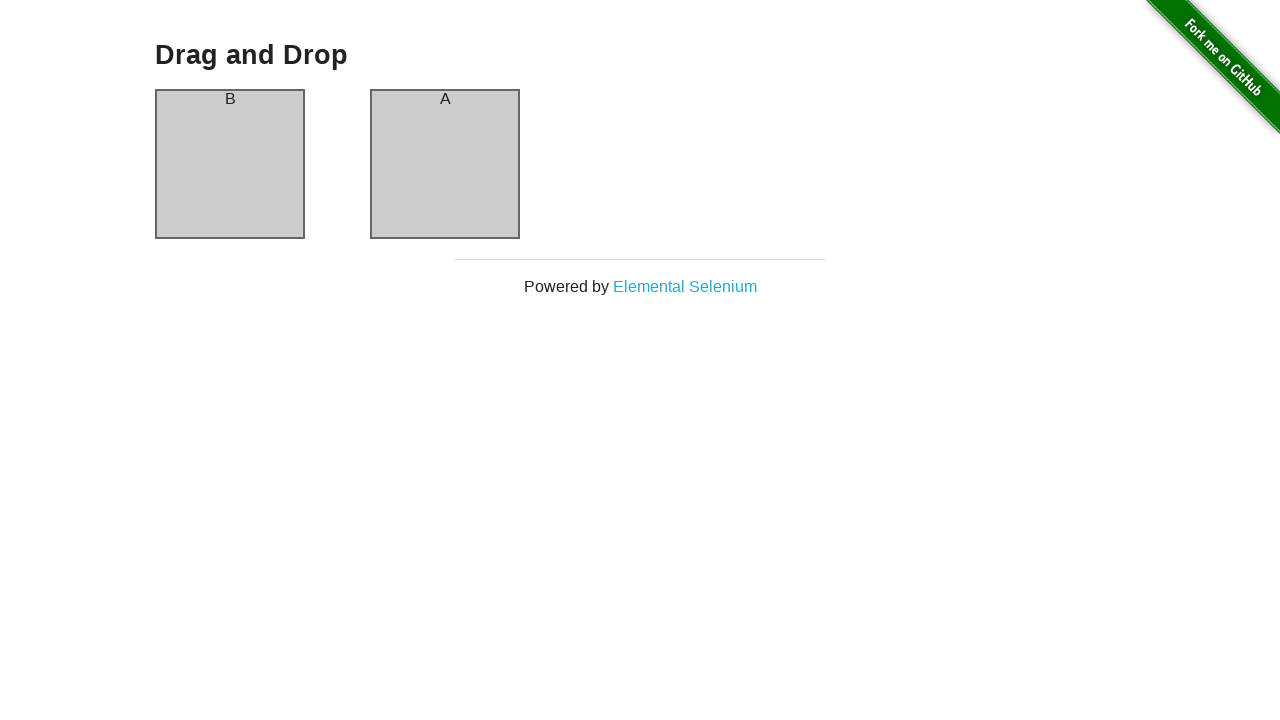

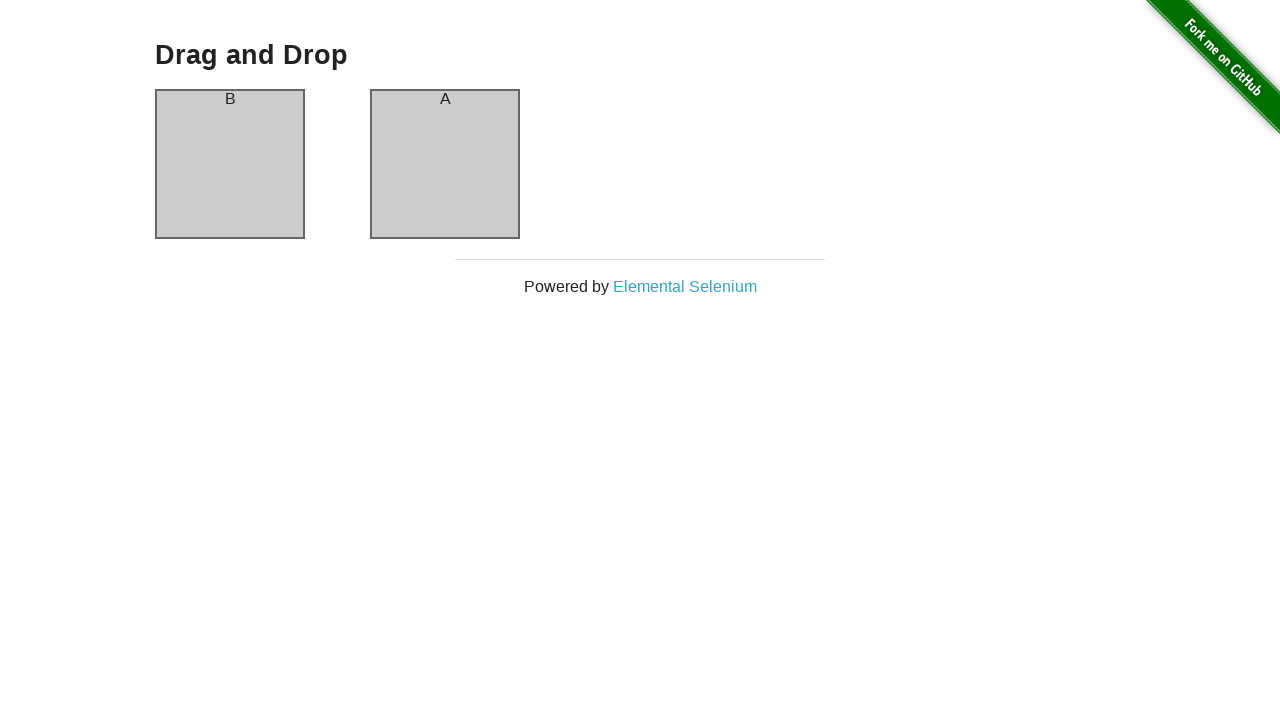